Navigates to cezarkazan.ru website and verifies the page loads successfully

Starting URL: https://cezarkazan.ru

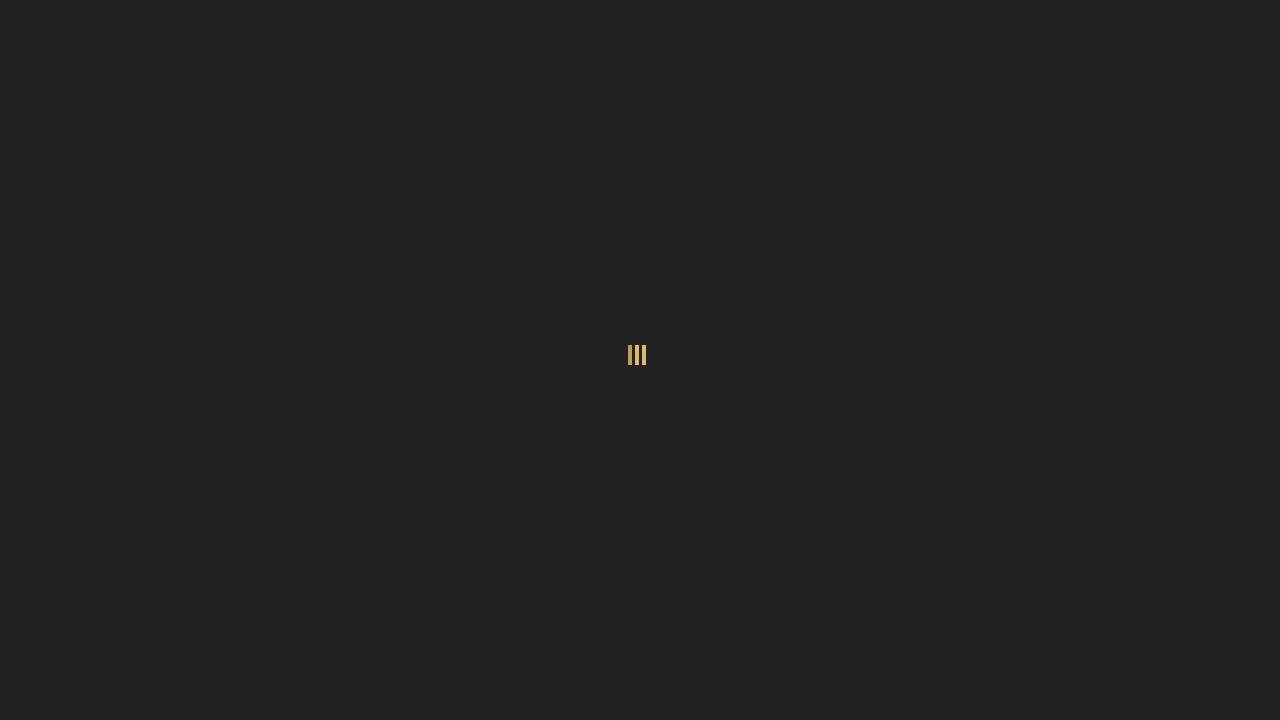

Waited for page DOM content to load
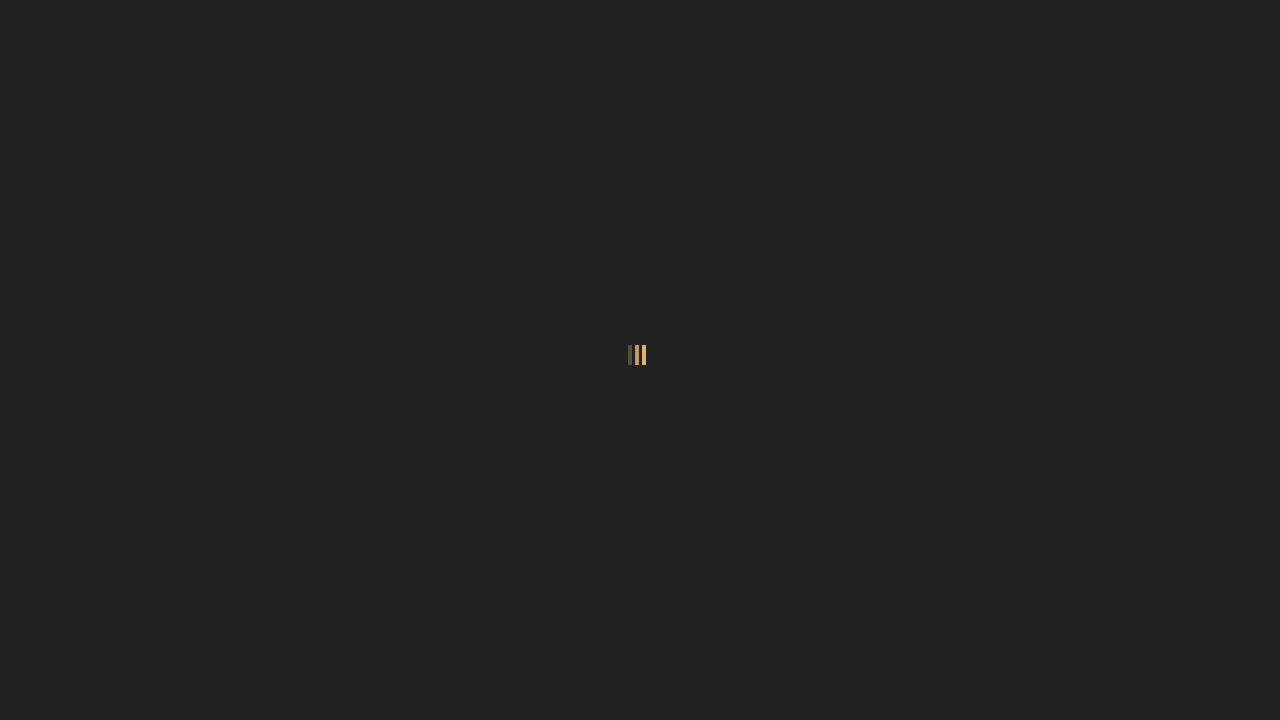

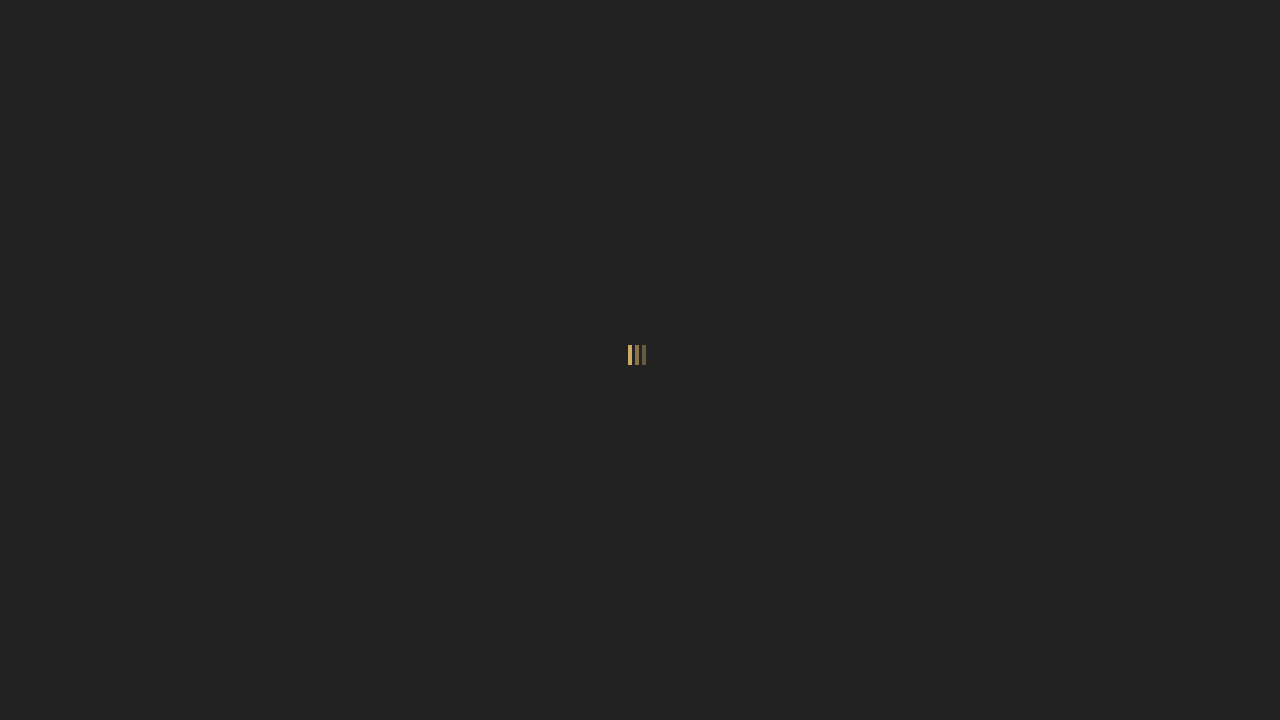